Tests frame handling by navigating to a frames demo page, switching to the first iframe, and clicking on a username input field within that frame.

Starting URL: https://demoapps.qspiders.com/ui/frames?sublist=0

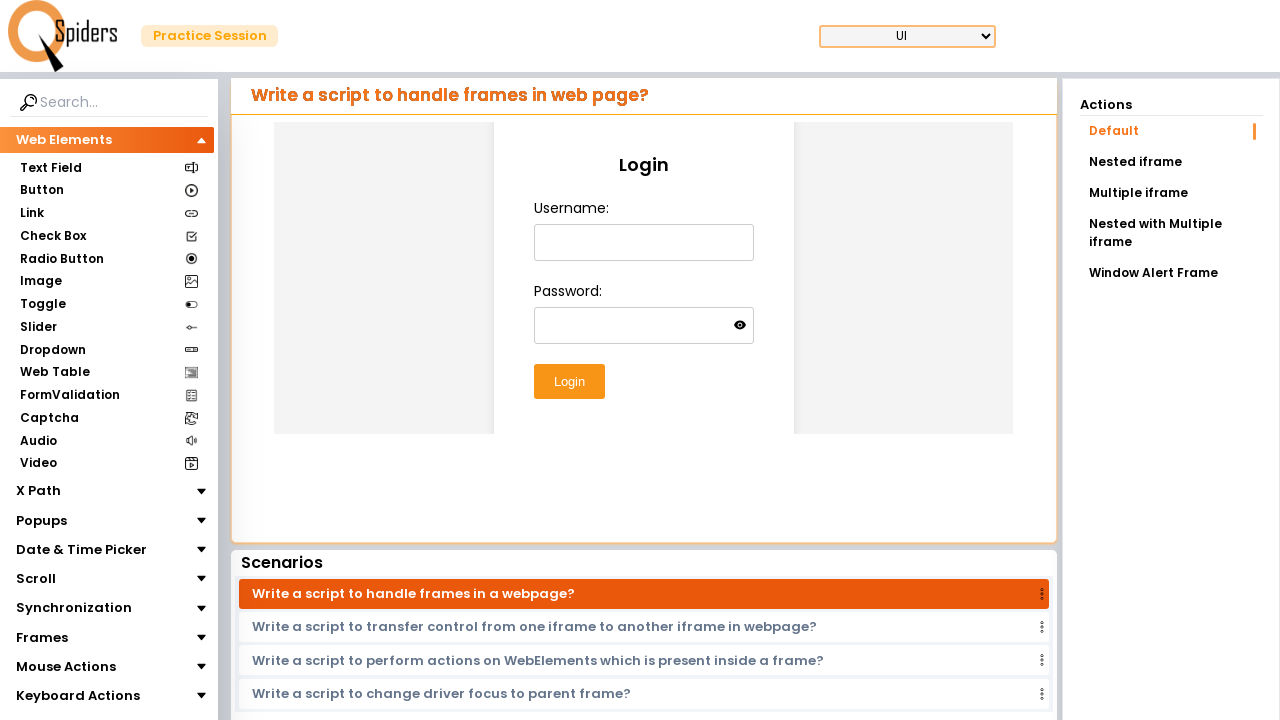

Located the first iframe on the frames demo page
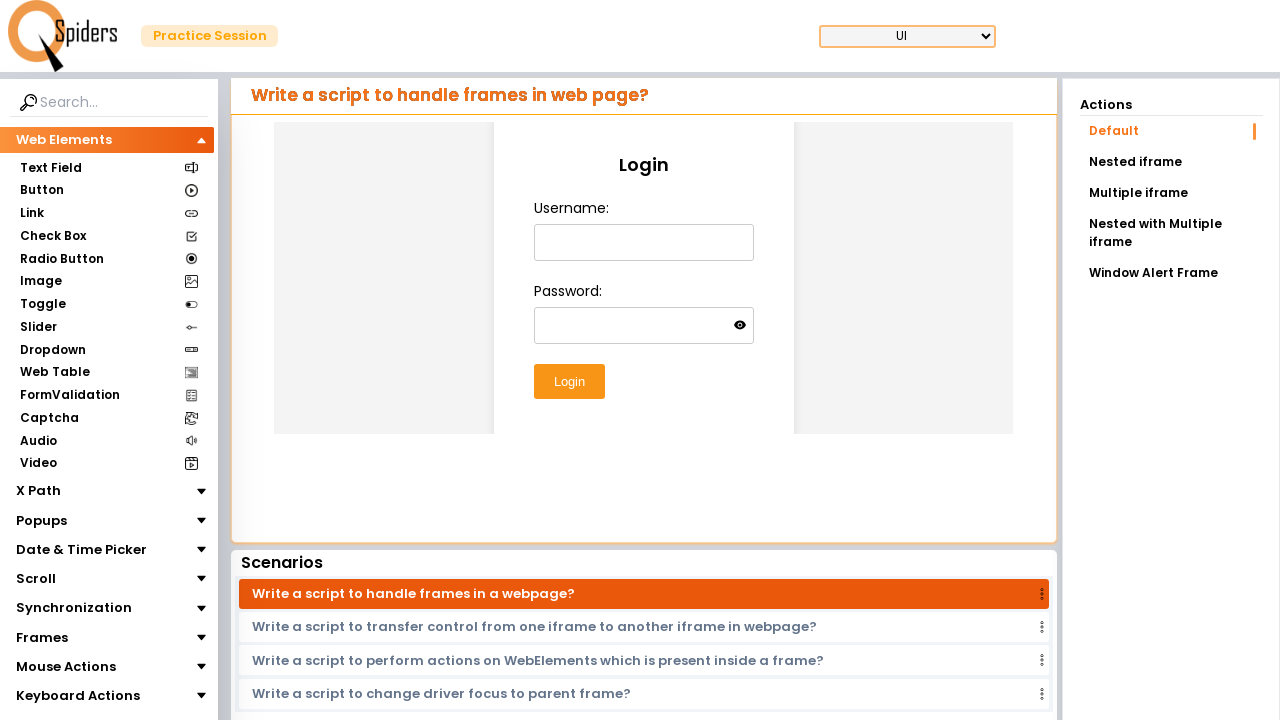

Clicked on the username input field within the iframe at (644, 243) on iframe >> nth=0 >> internal:control=enter-frame >> input[name='username']
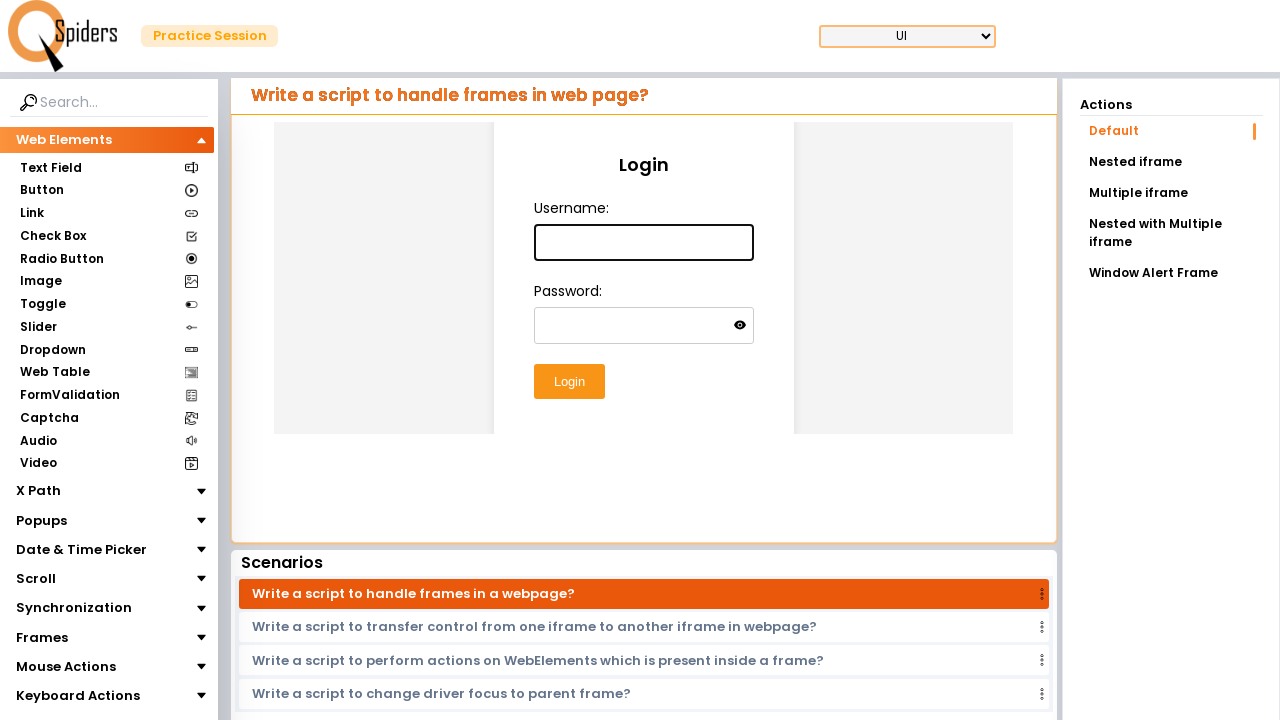

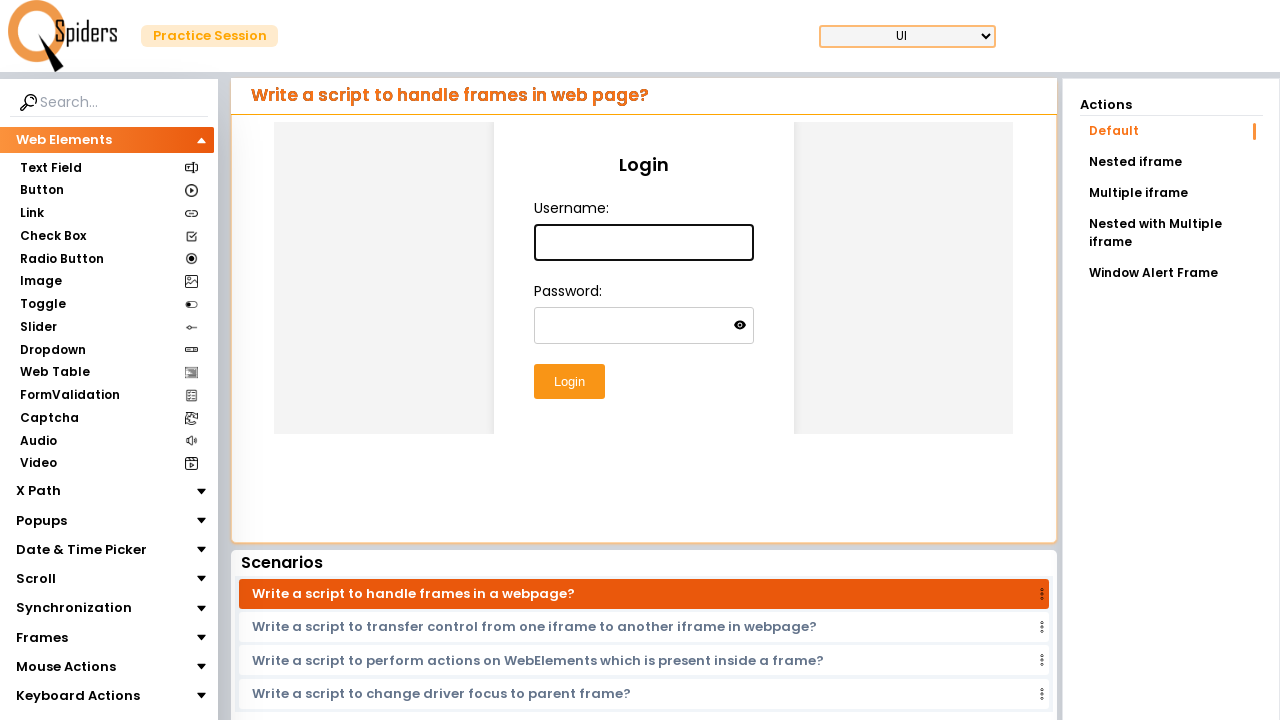